Verifies that the OpenCart home page has the correct title "Your Store"

Starting URL: https://naveenautomationlabs.com/opencart/

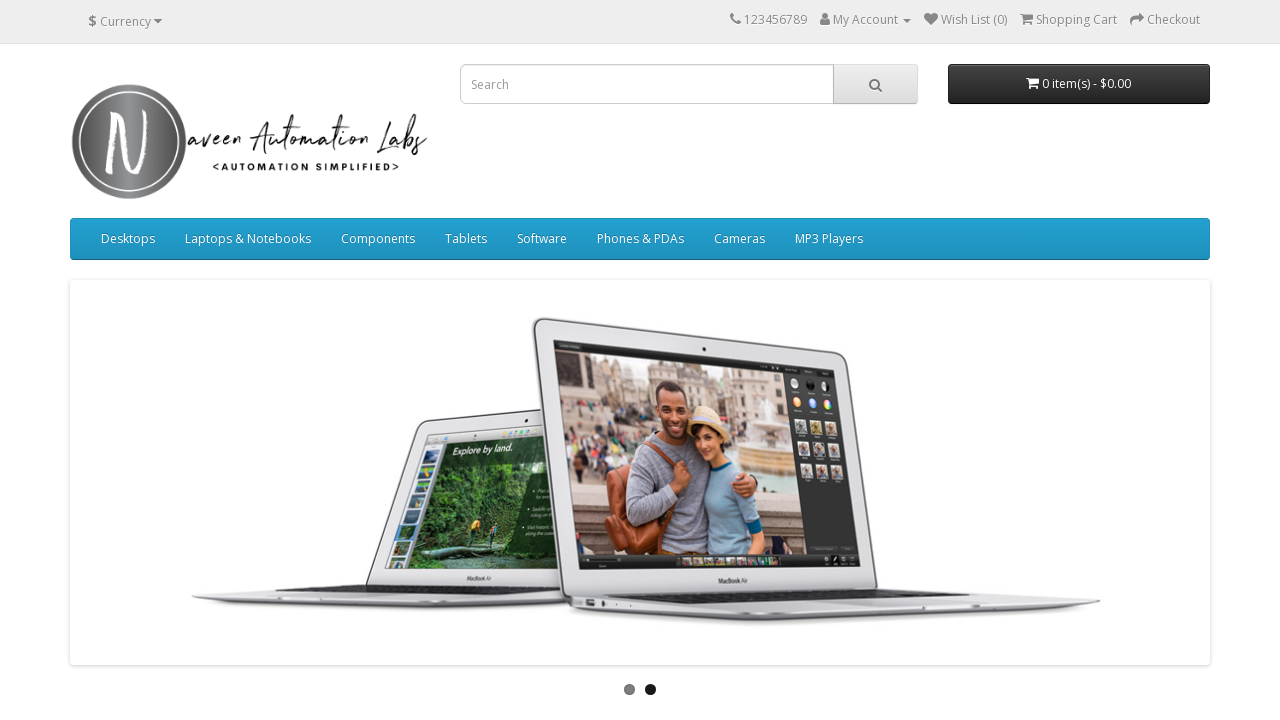

Verified that OpenCart home page title is 'Your Store'
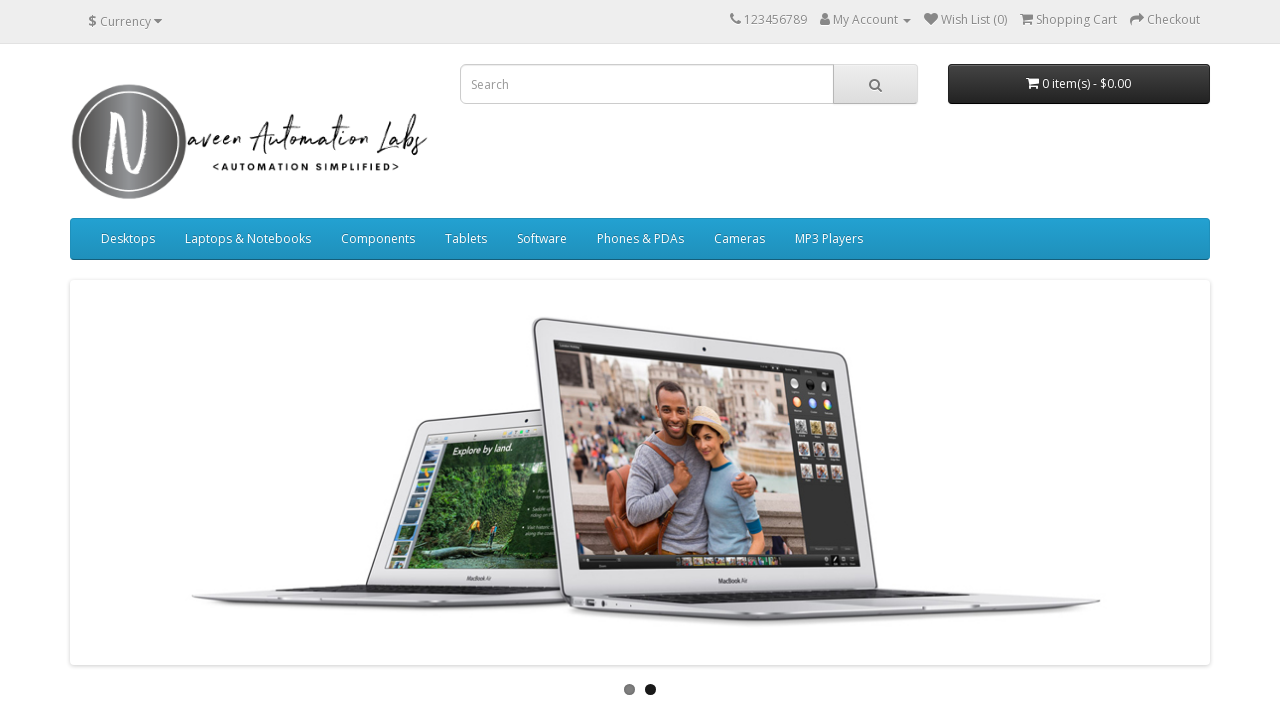

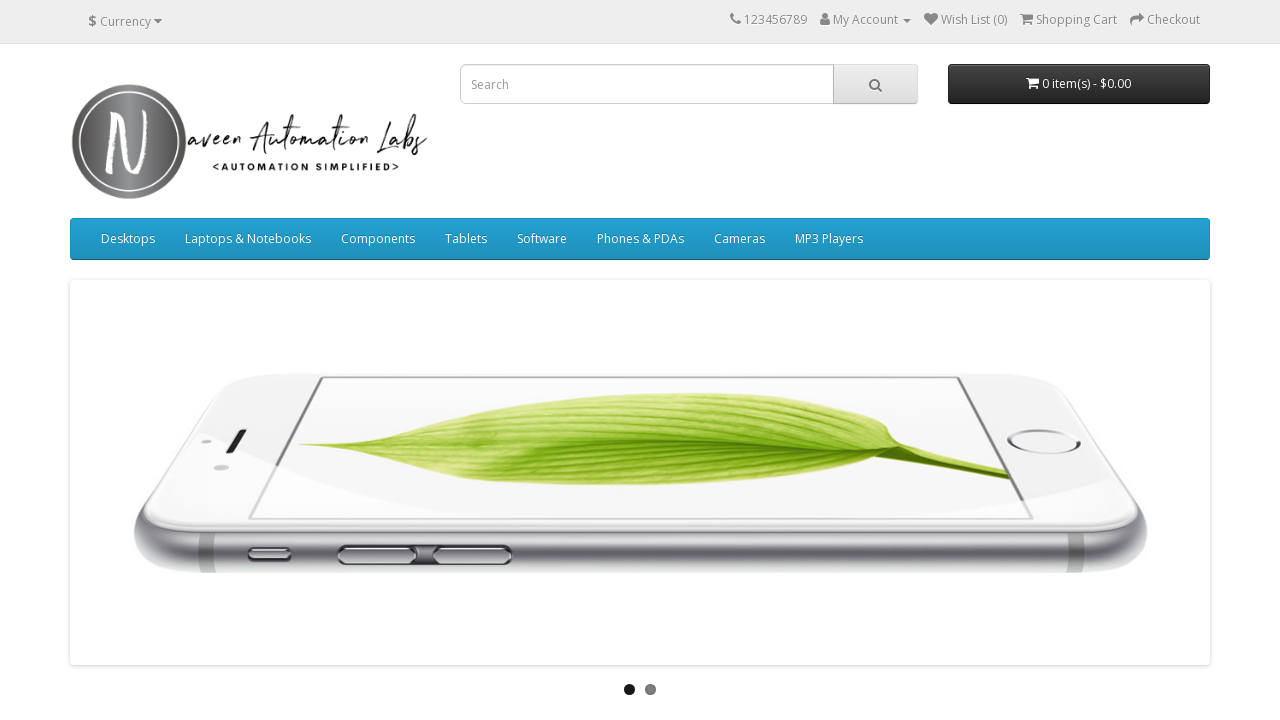